Tests dynamic table generation by filling JSON data and refreshing the table to verify row count

Starting URL: https://testpages.eviltester.com/styled/tag/dynamic-table.html

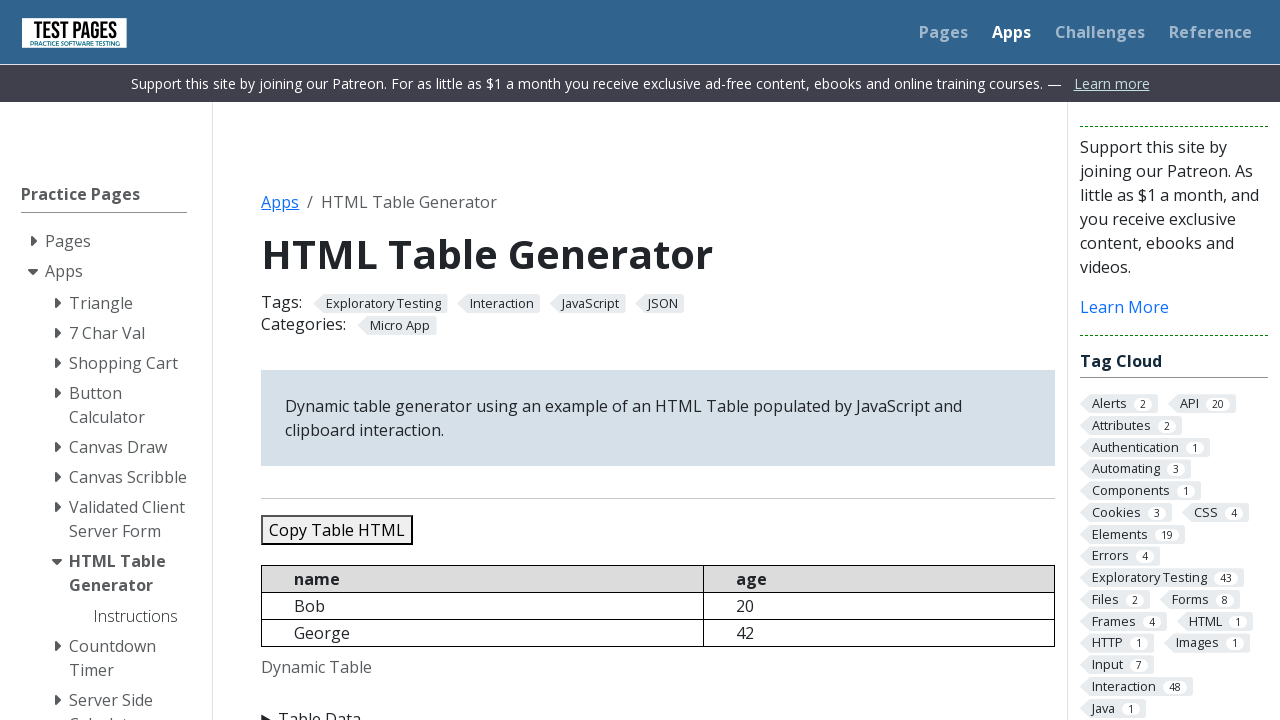

Clicked on 'Table Data' to expand section at (658, 708) on internal:text="Table Data"i
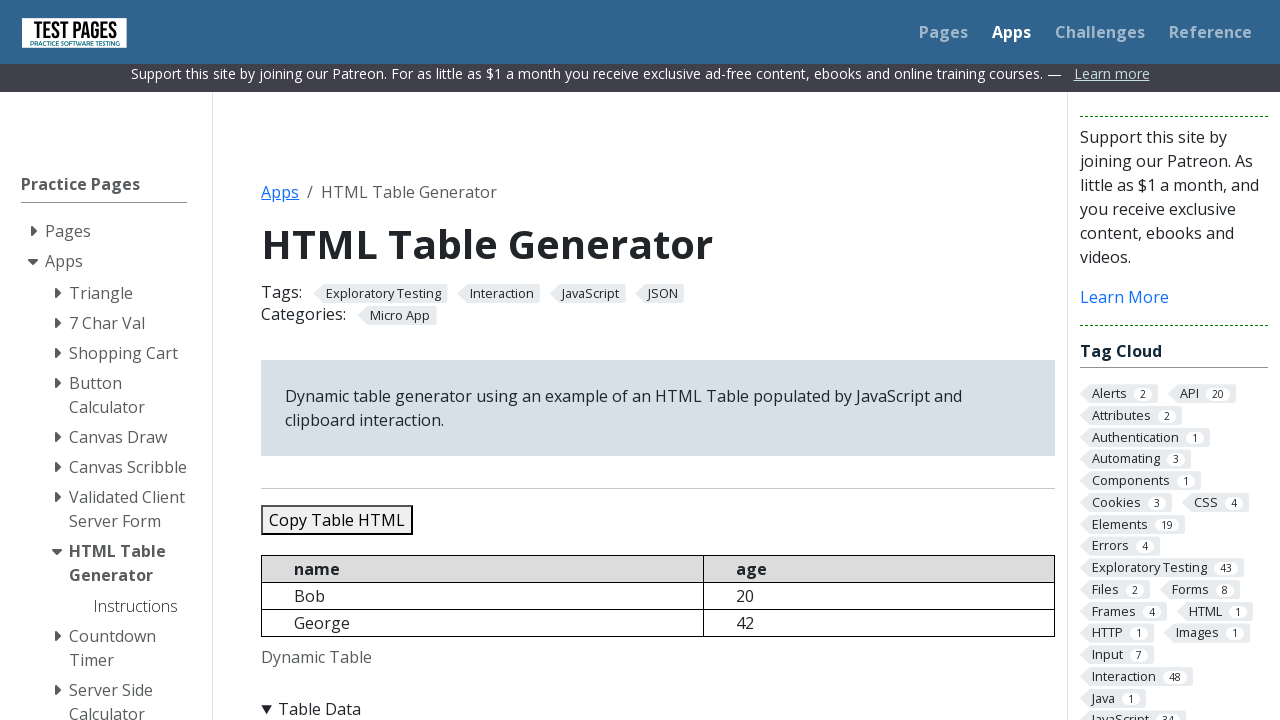

Filled JSON data textarea with 3 records (Bob, George, Another) on #jsondata
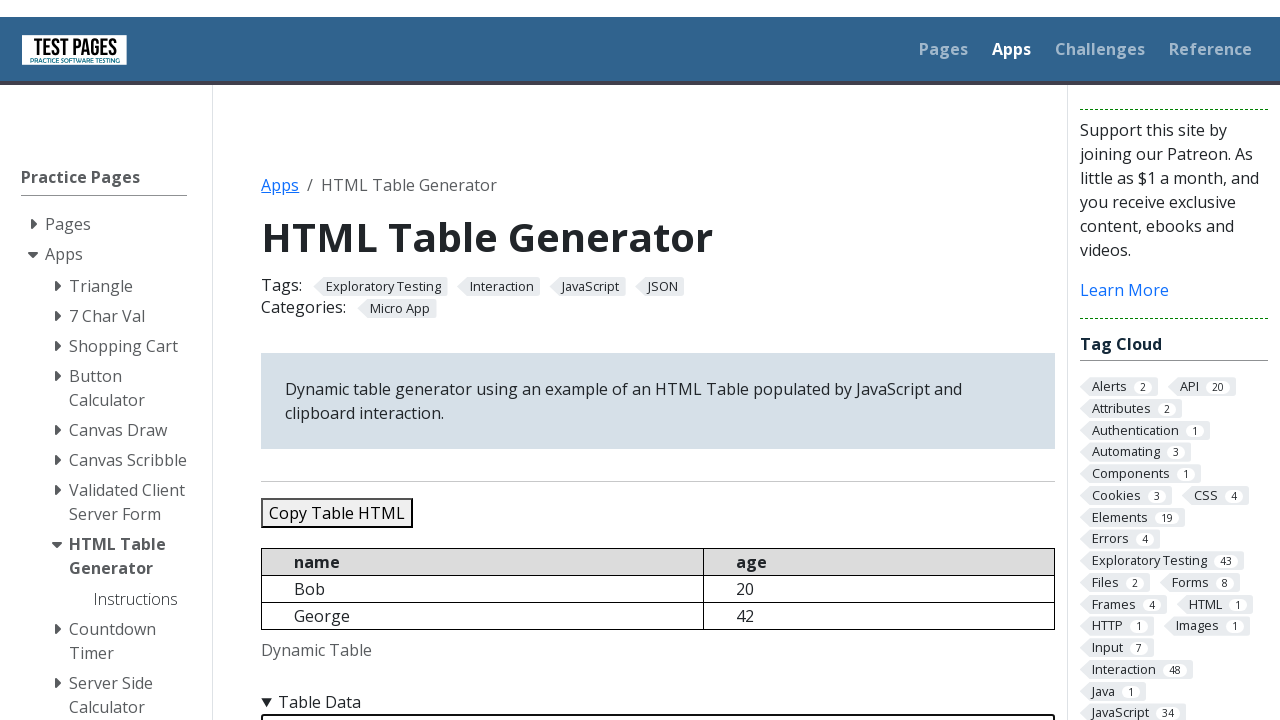

Clicked 'Refresh Table' button to generate dynamic table at (359, 360) on internal:role=button[name="Refresh Table"i]
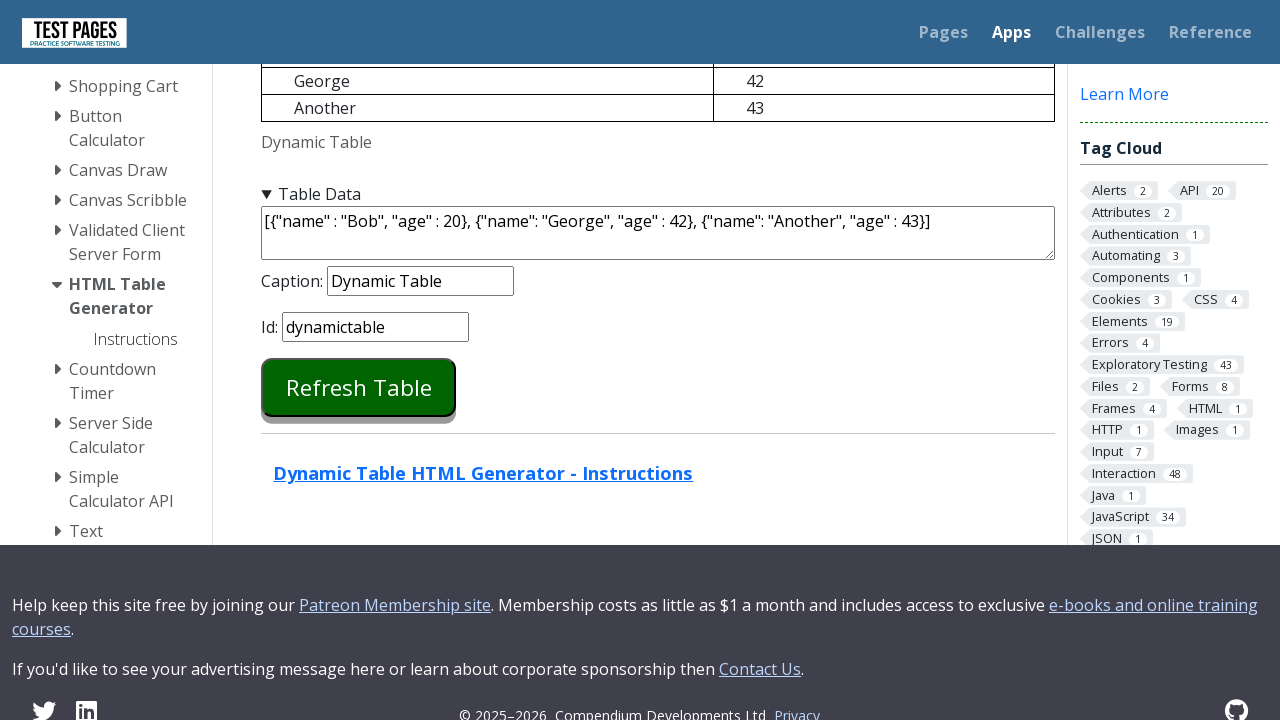

Table dynamically generated with 4 rows (1 header + 3 data rows)
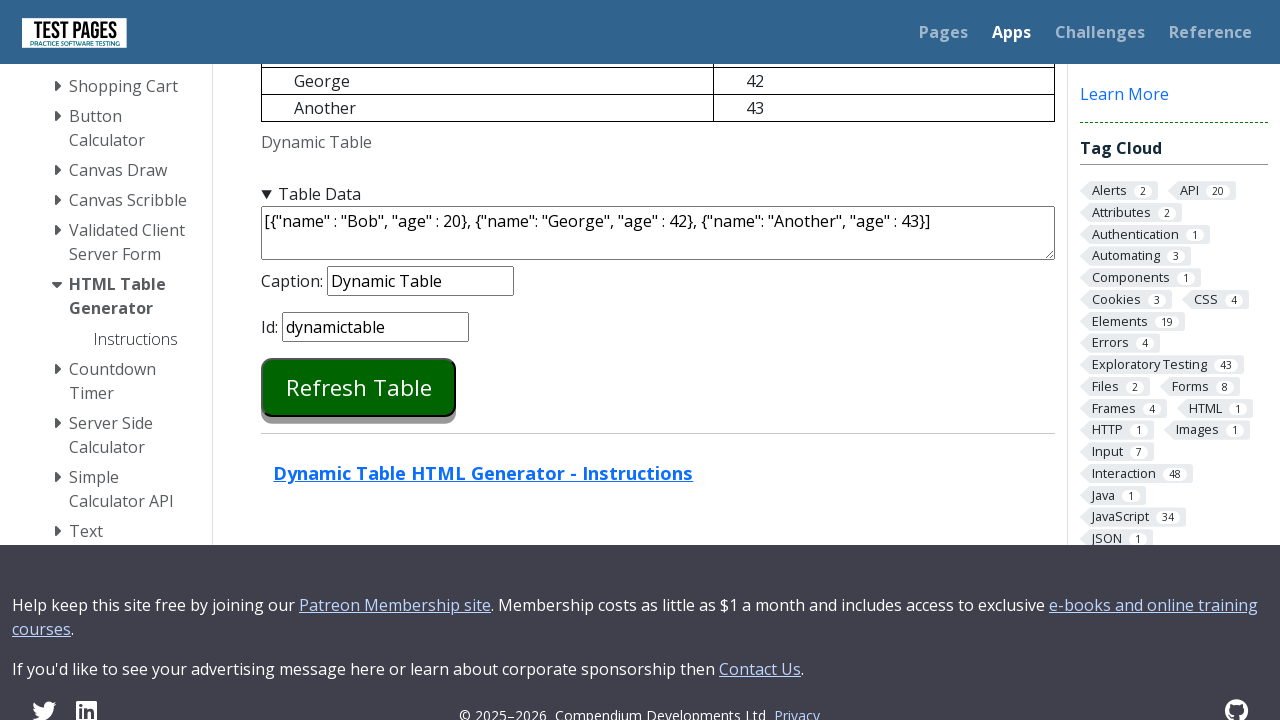

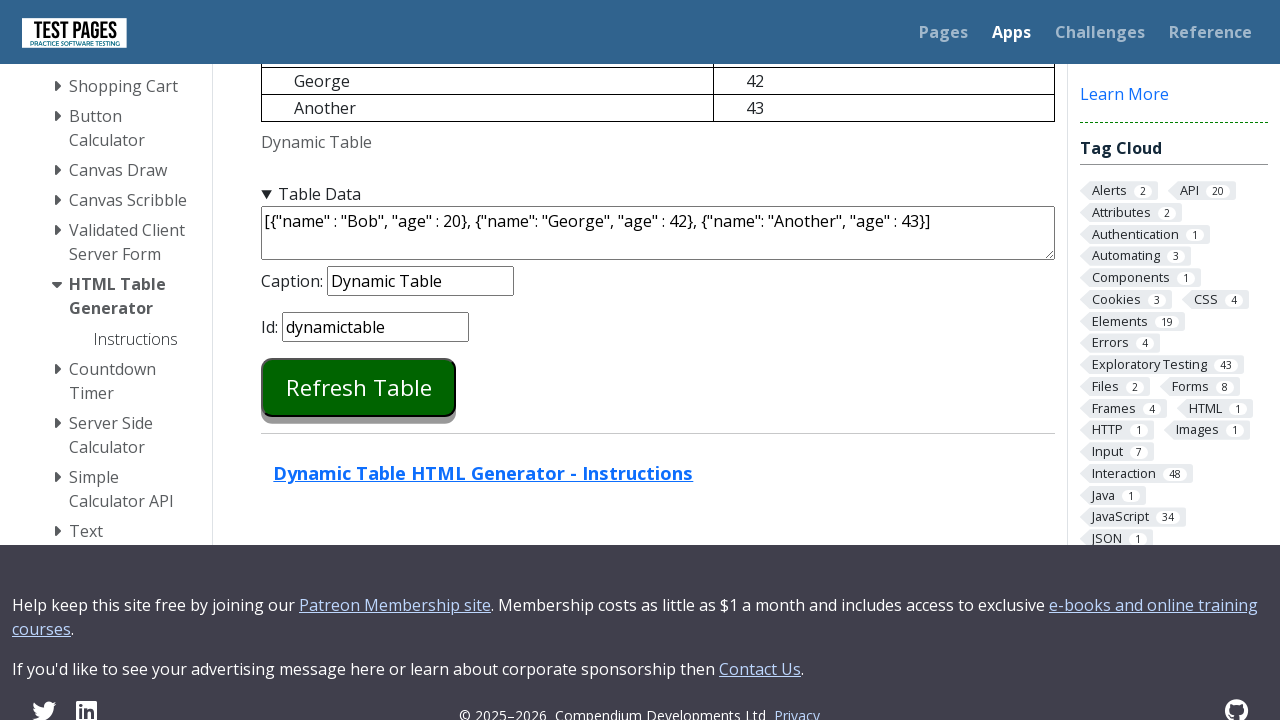